Tests double-click functionality by double-clicking a button and verifying the success message appears

Starting URL: https://demoqa.com/buttons

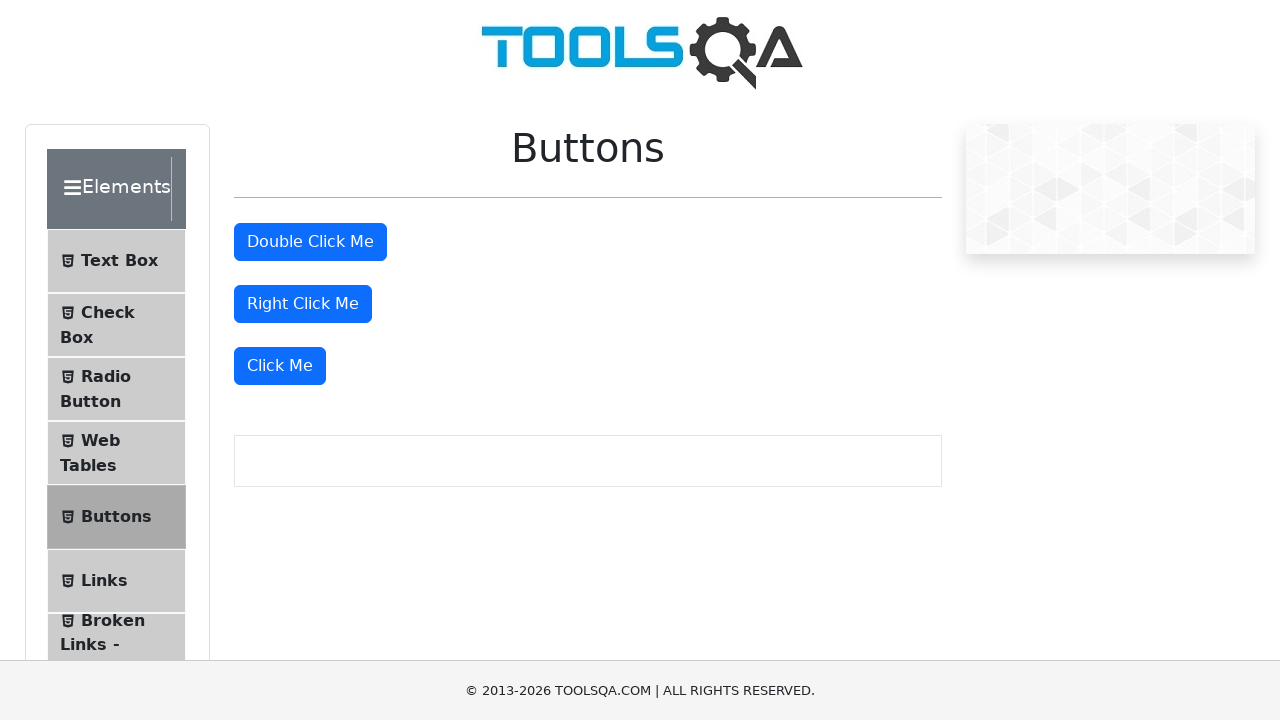

Located double-click button element
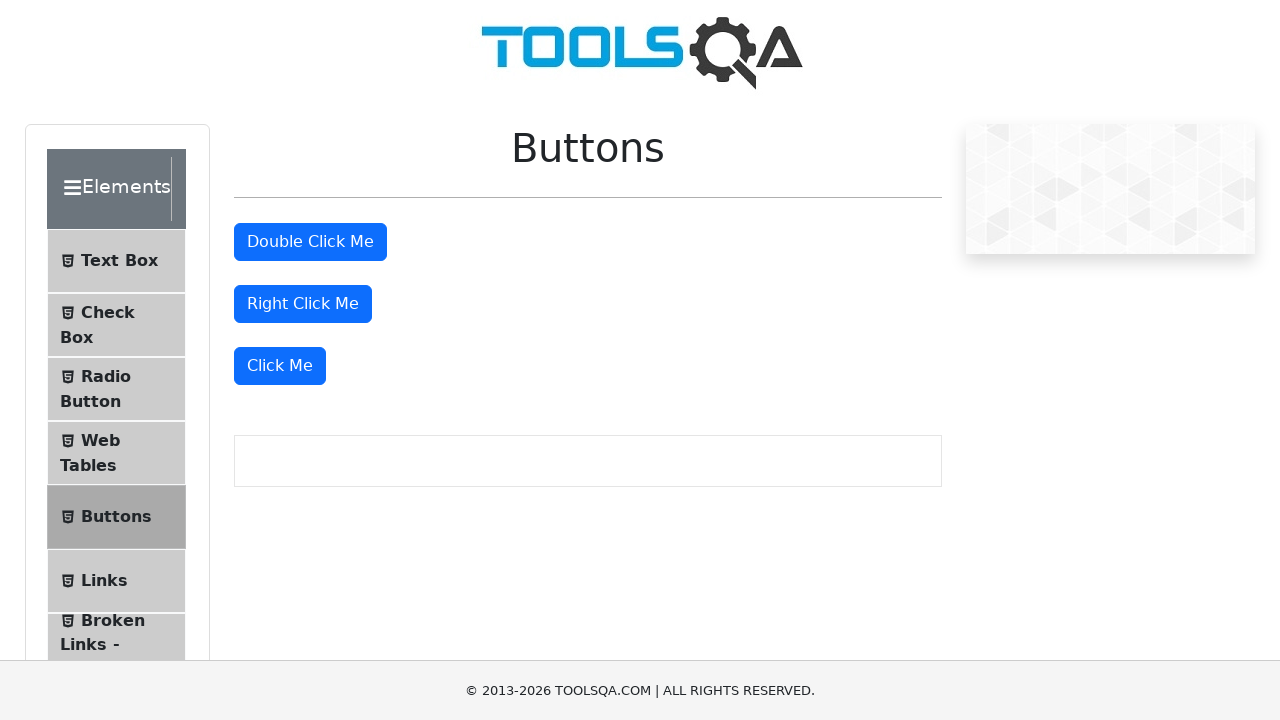

Scrolled double-click button into view
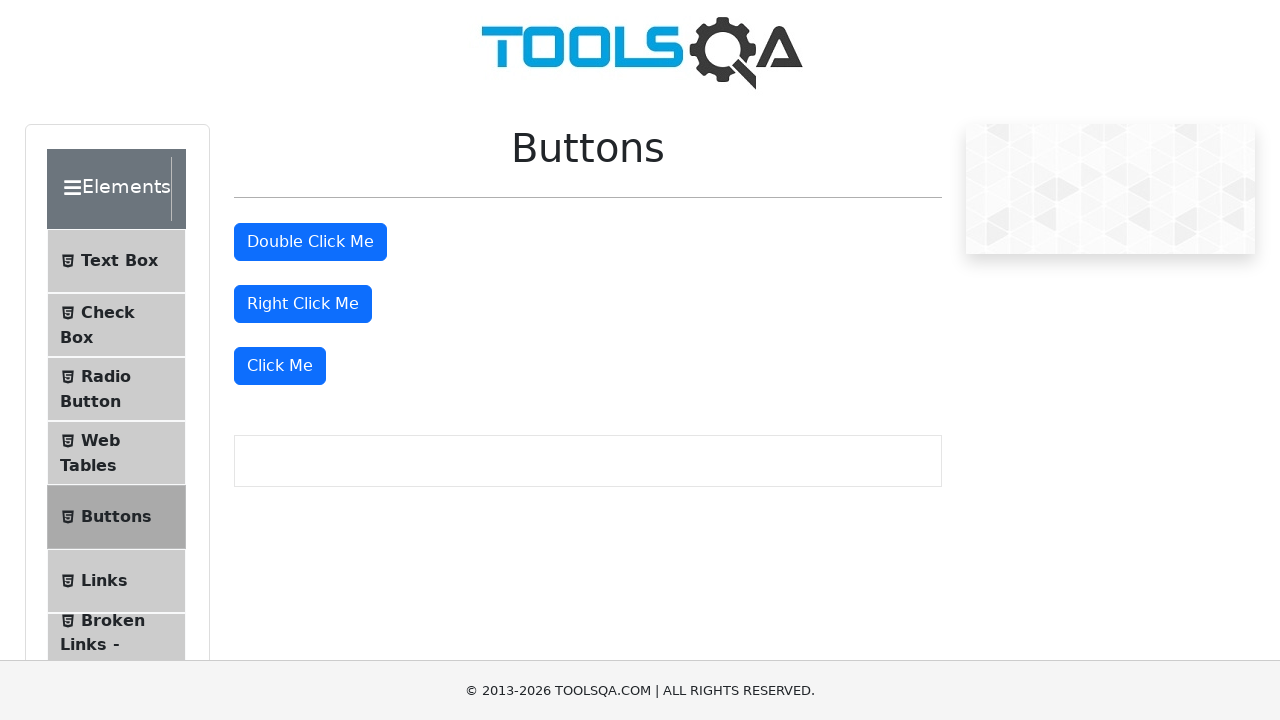

Double-clicked the button at (310, 242) on #doubleClickBtn
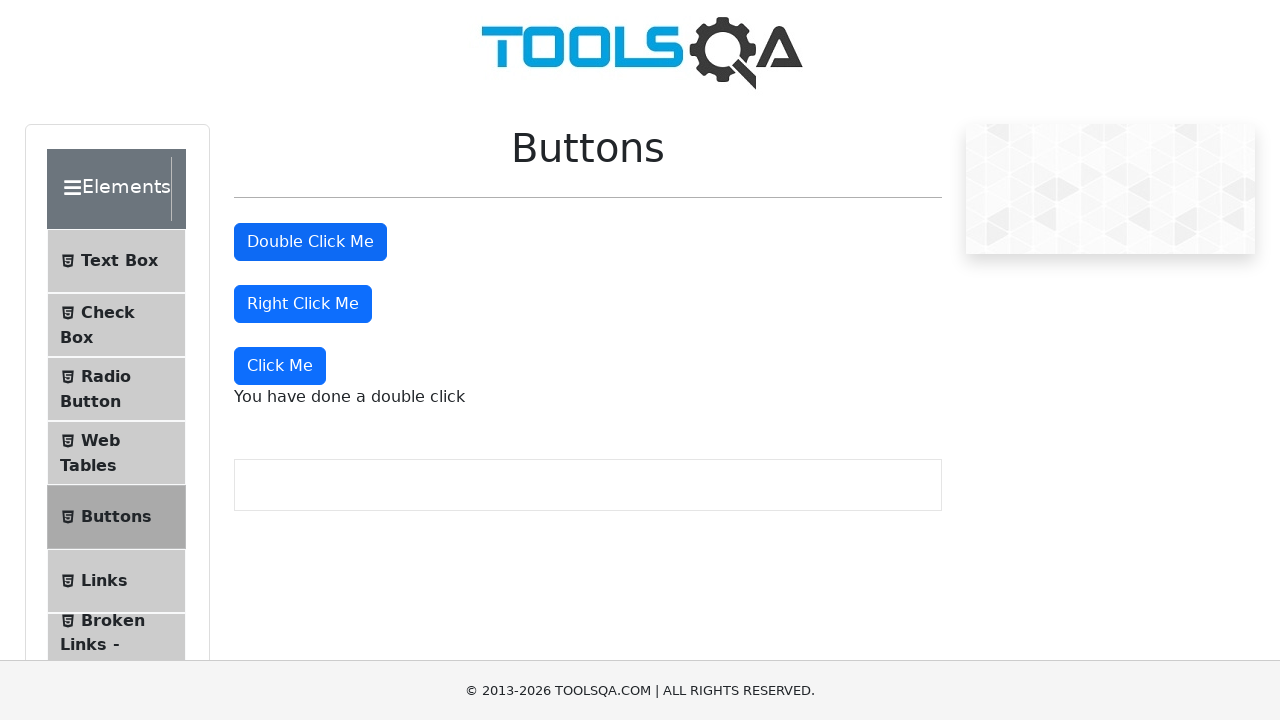

Located double-click message element
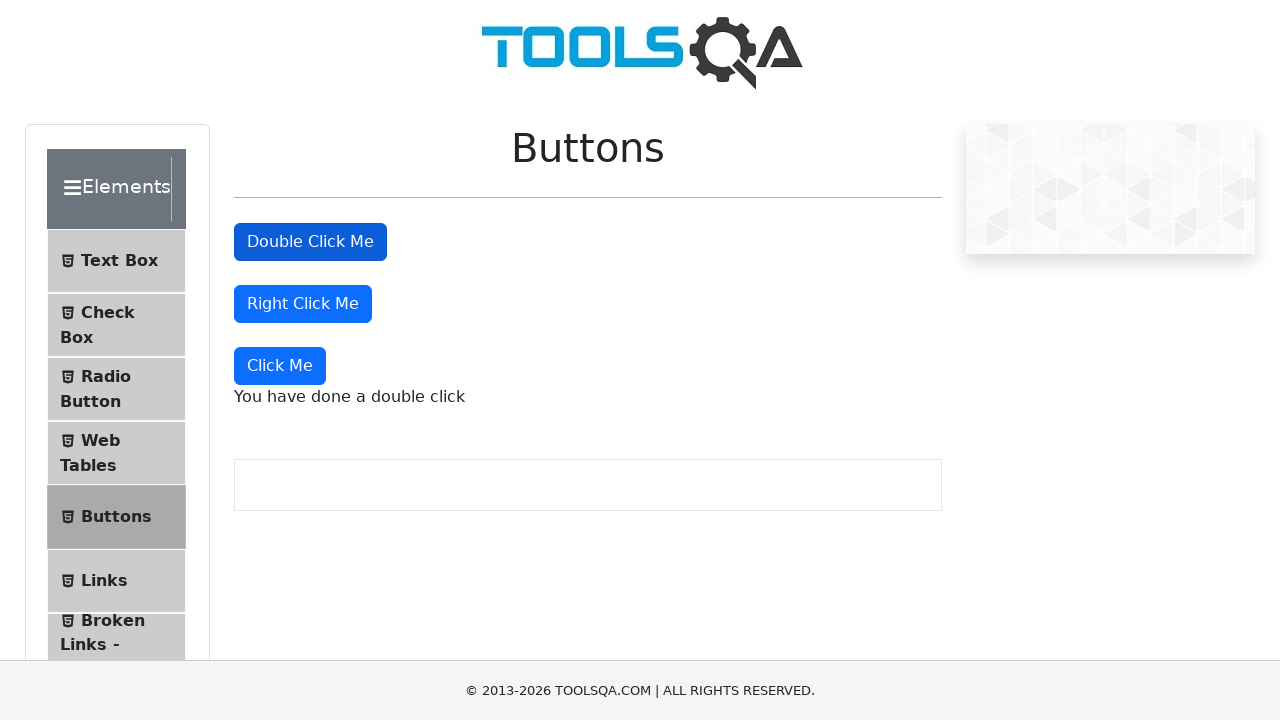

Scrolled message into view
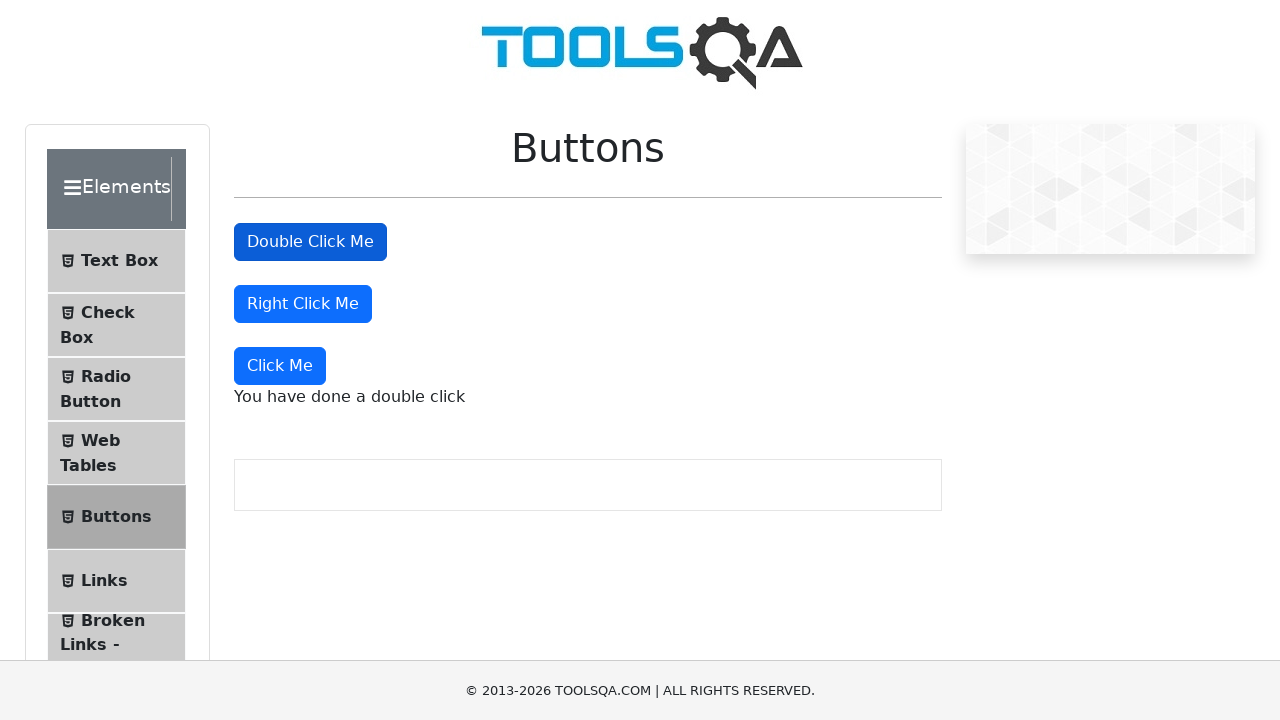

Waited 2 seconds for message to fully appear
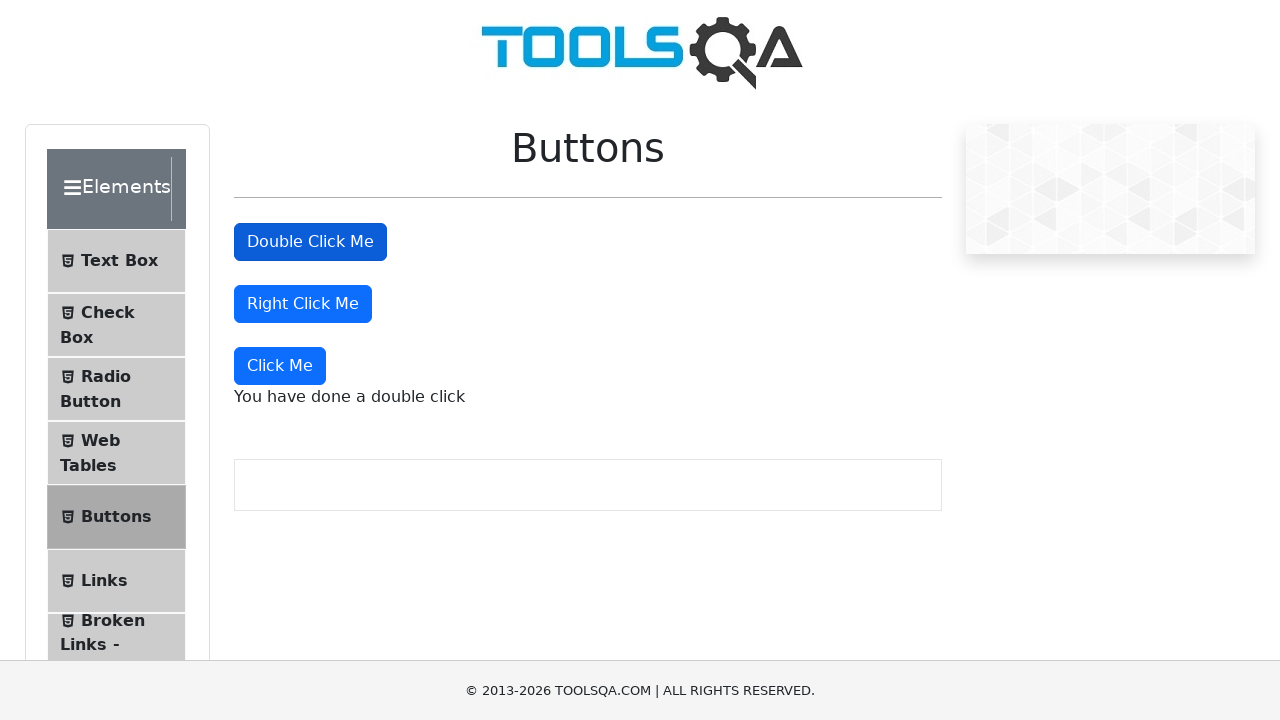

Verified double-click message is visible
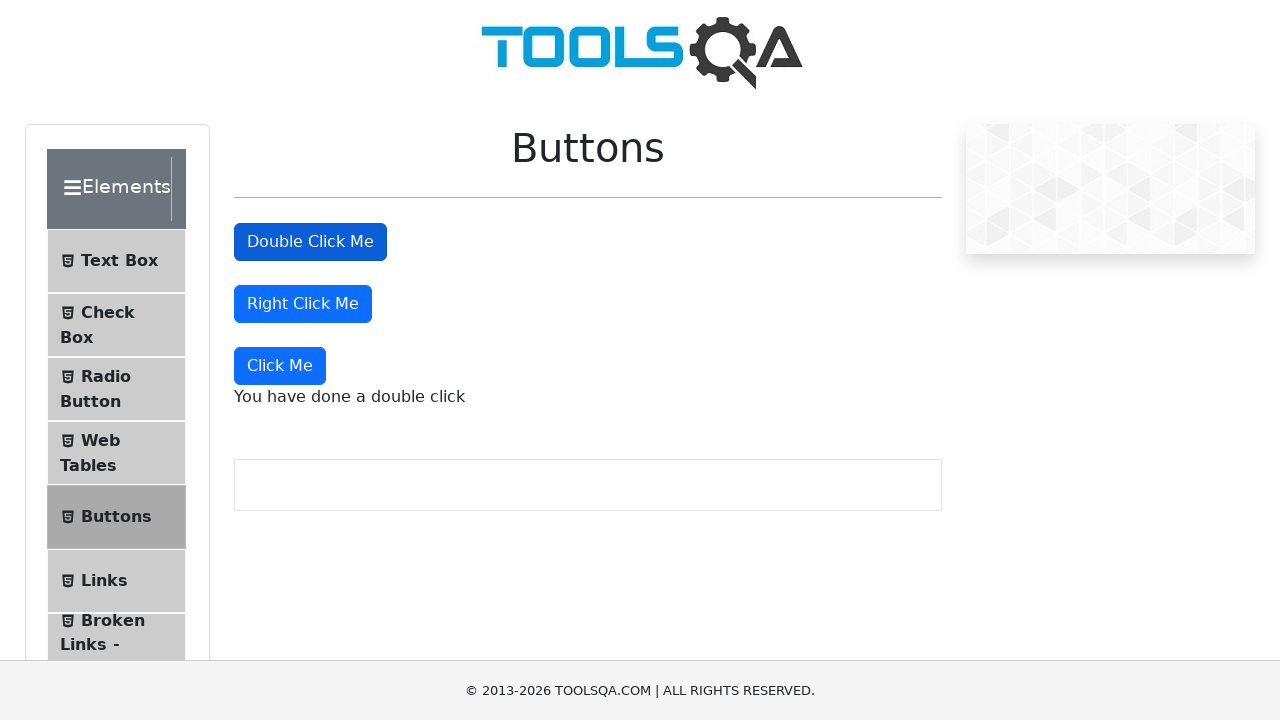

Verified message text is 'You have done a double click'
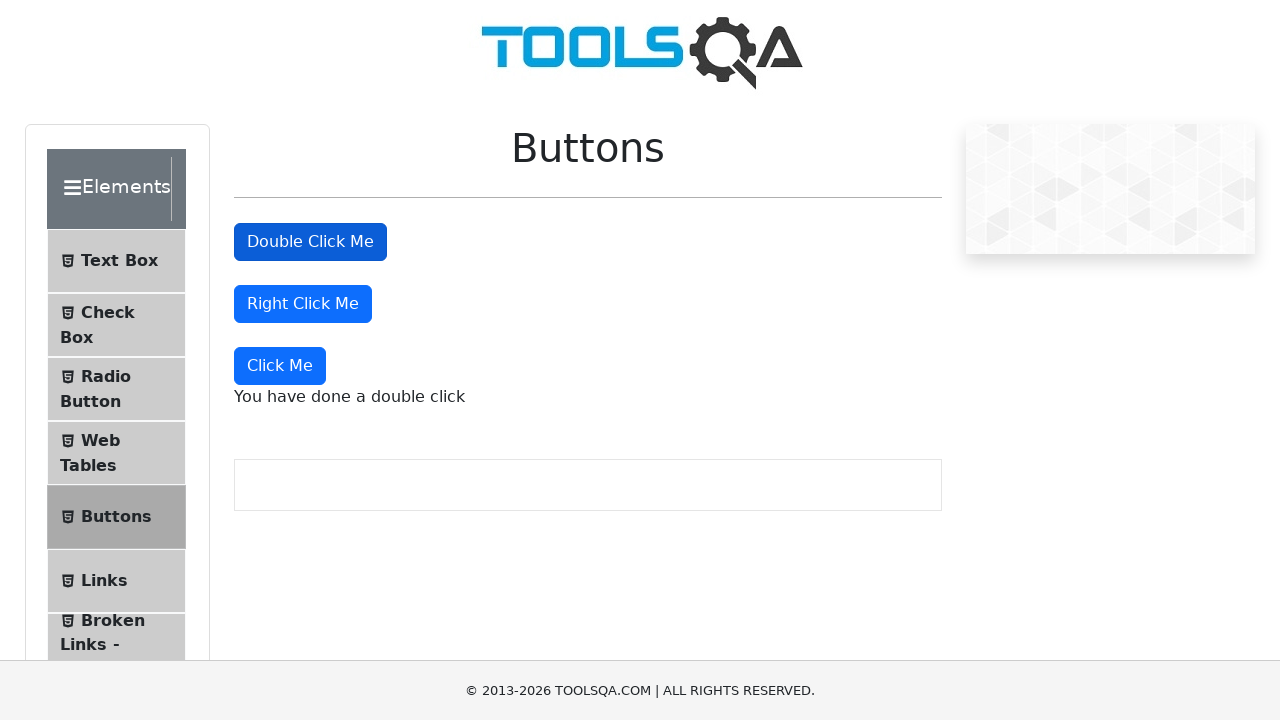

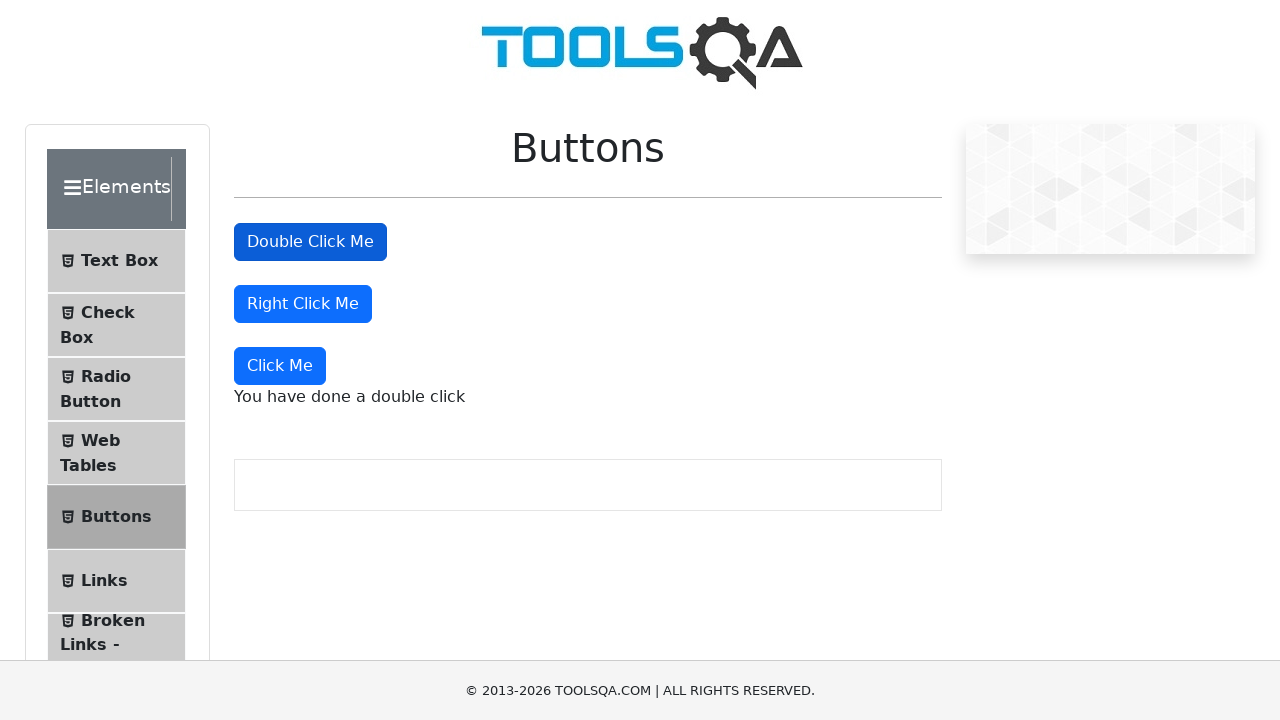